Opens the MakeMyTrip homepage and verifies the page loads successfully

Starting URL: https://www.makemytrip.com/

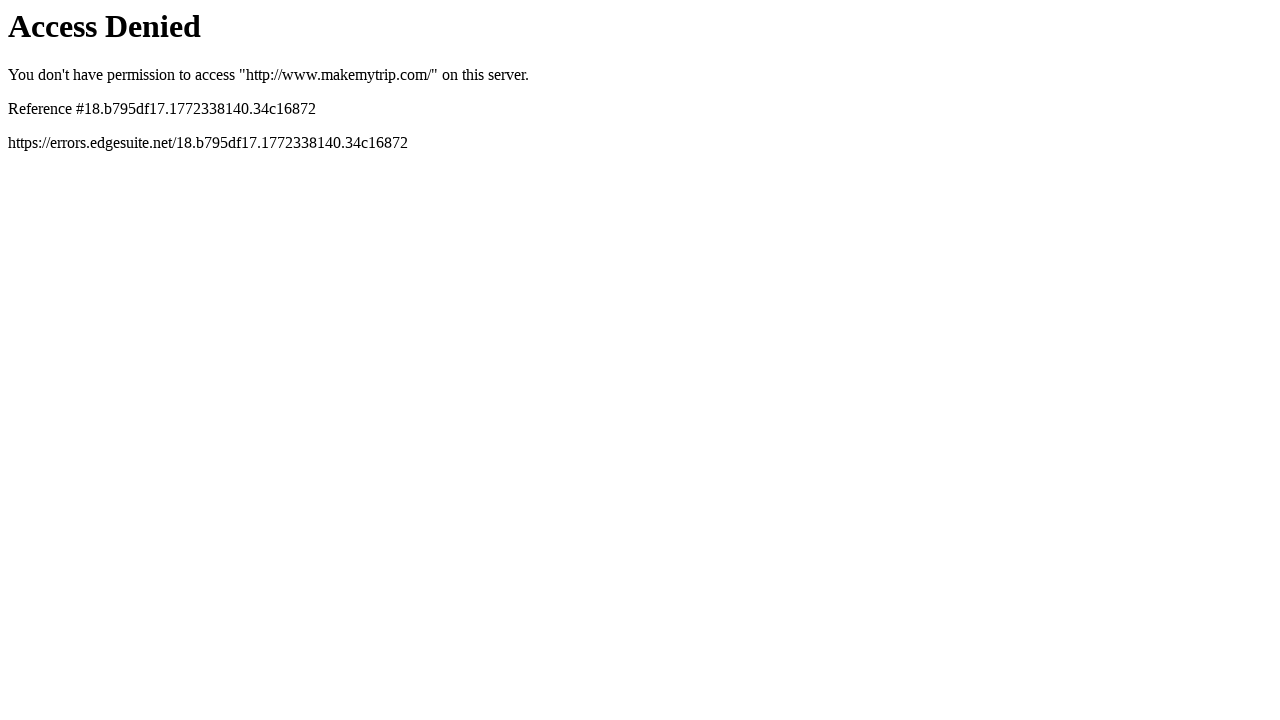

Navigated to MakeMyTrip homepage
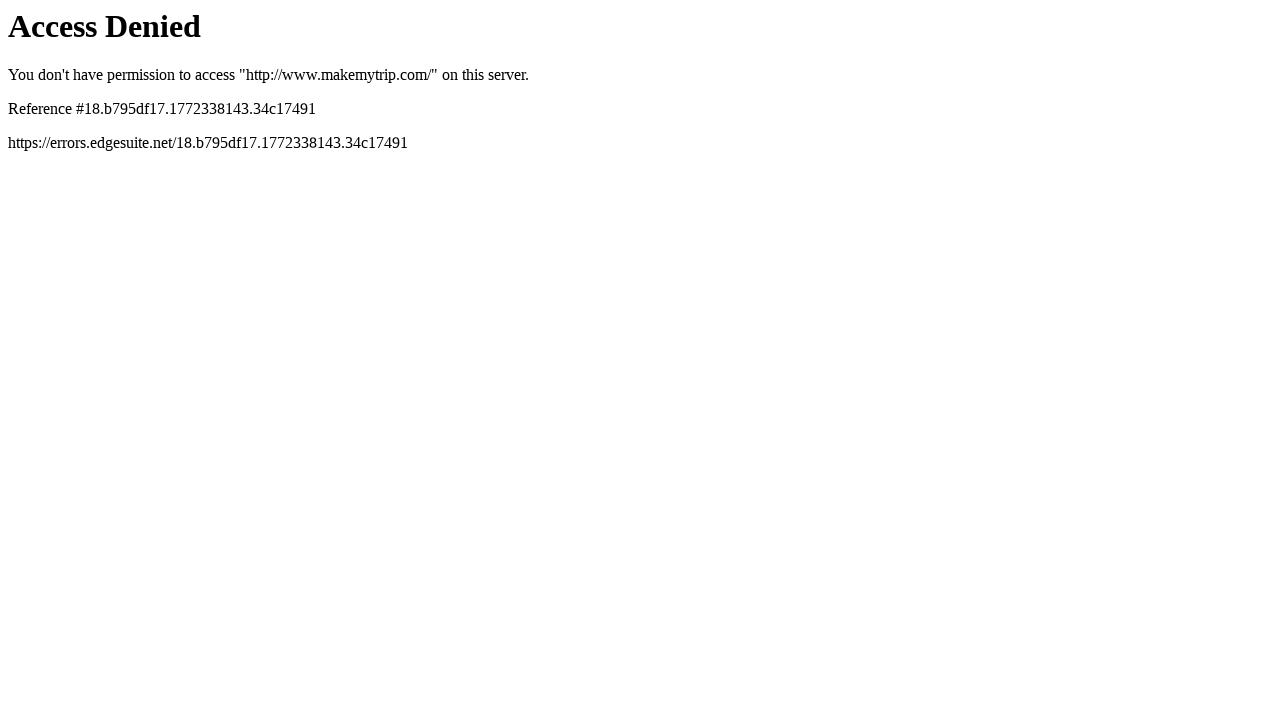

Page fully loaded - DOM content loaded
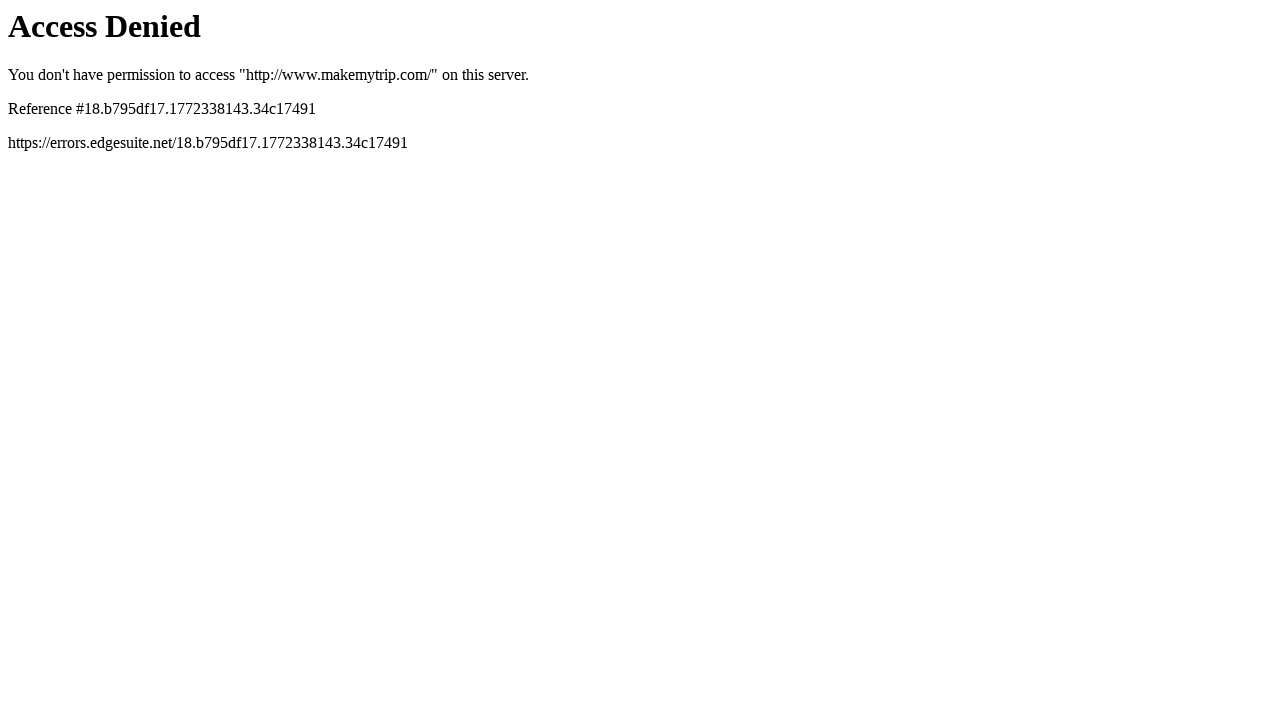

Verified that page URL is https://www.makemytrip.com/
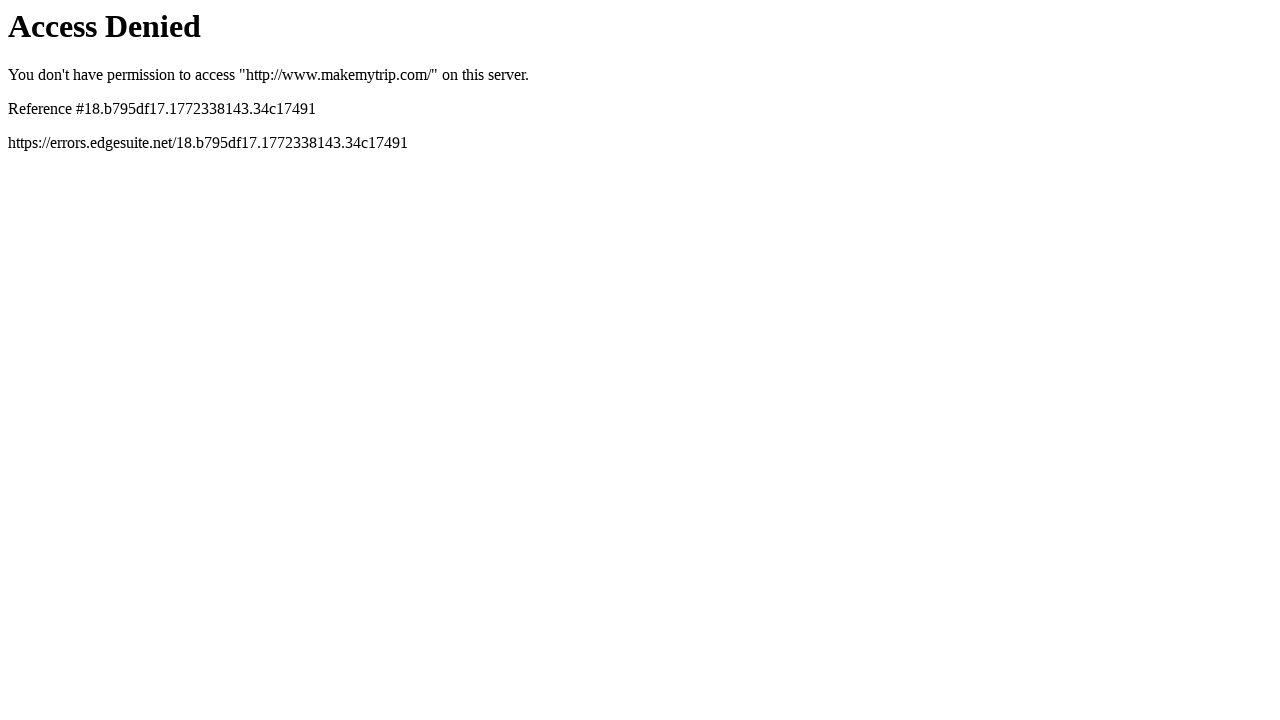

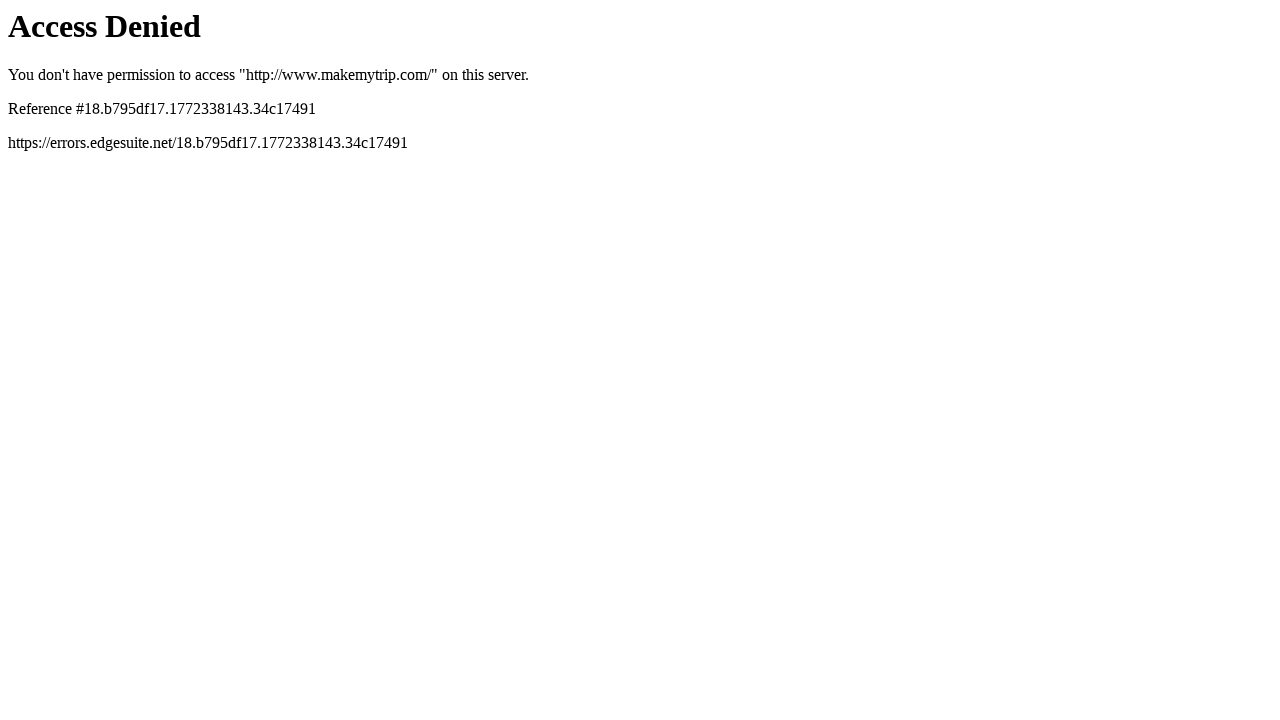